Tests a registration form by filling in required fields (first name, last name, email), submitting the form, and verifying the success message is displayed.

Starting URL: http://suninjuly.github.io/registration1.html

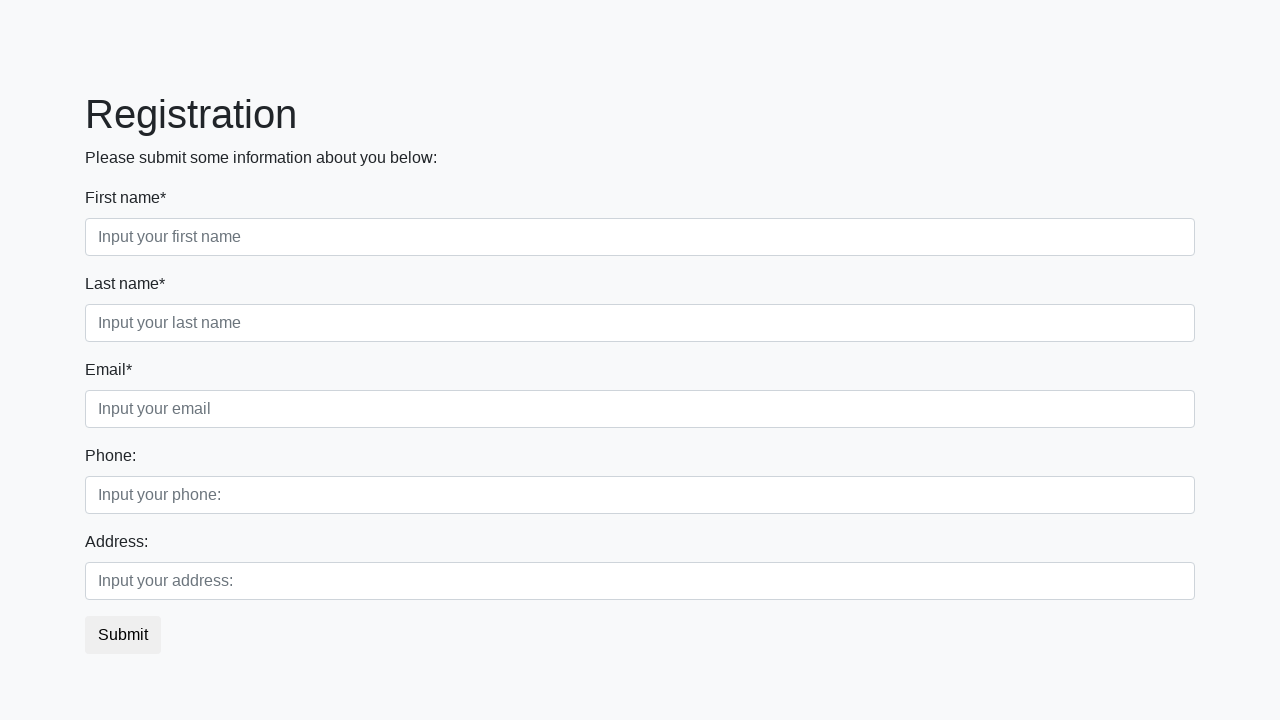

Filled first name field with 'Michael' on div.first_block input.form-control.first
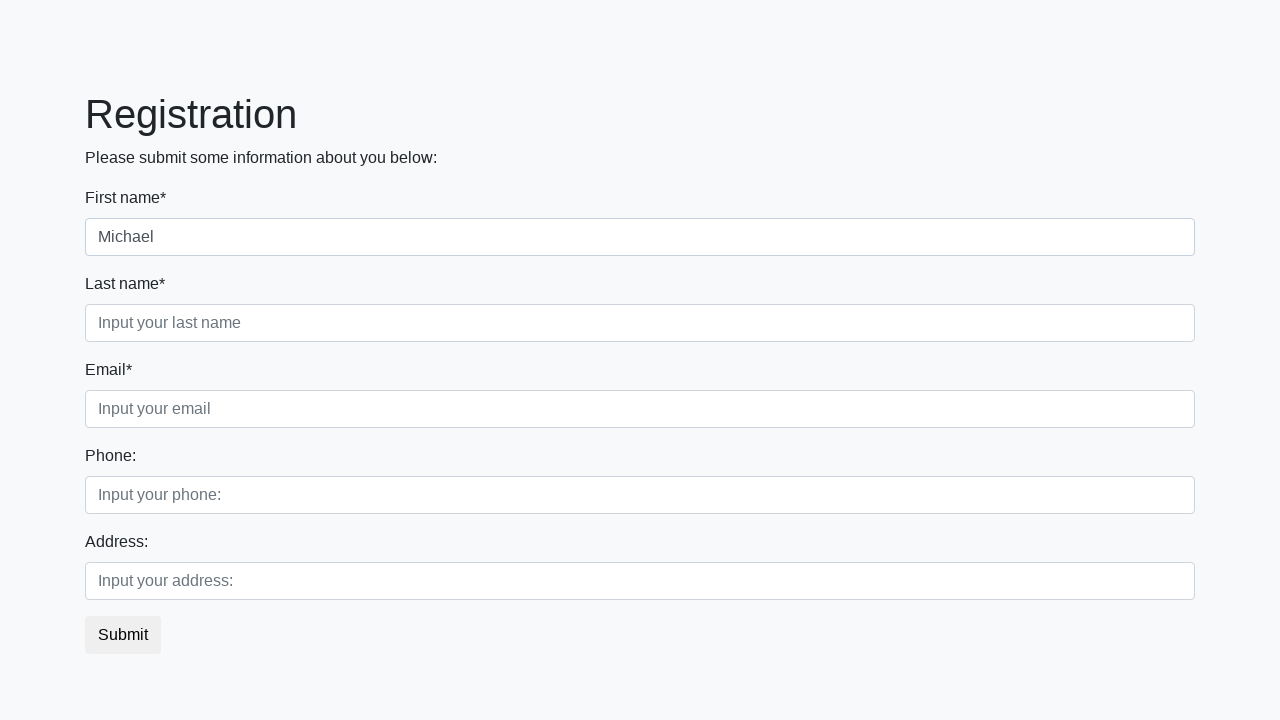

Filled last name field with 'Johnson' on div.first_block input.form-control.second
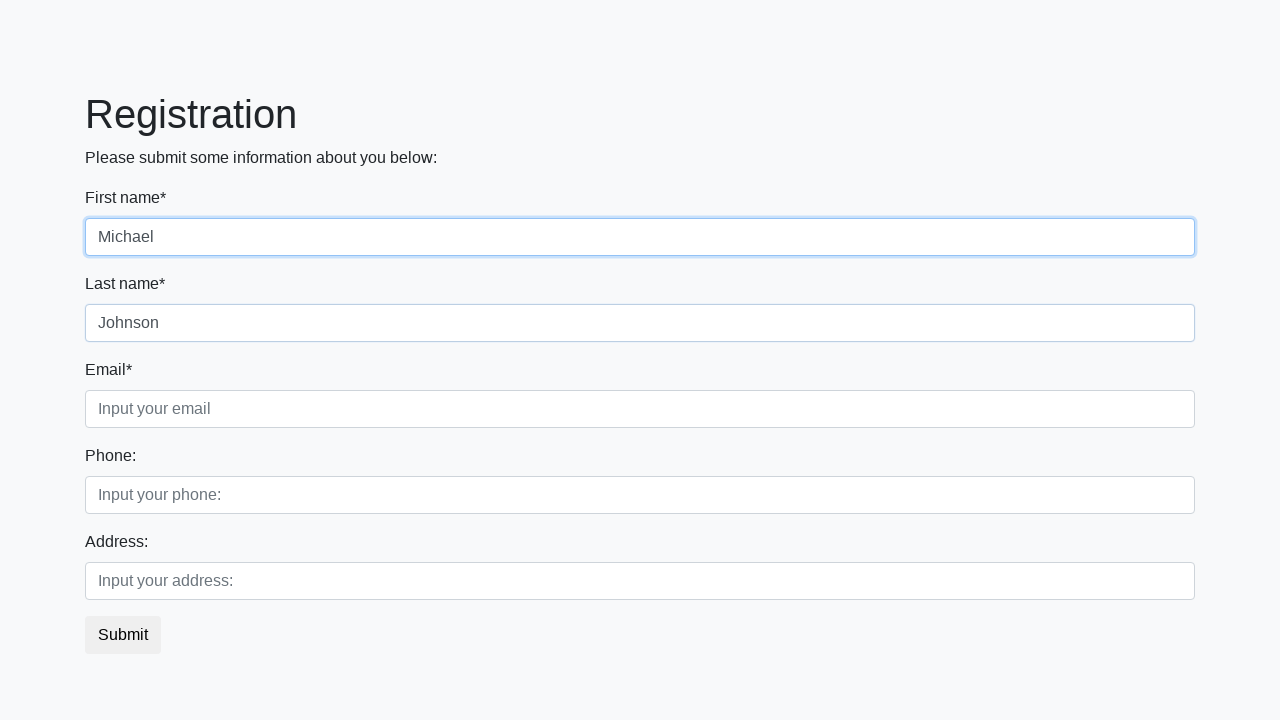

Filled email field with 'michael.johnson@testmail.com' on div.first_block input.form-control.third
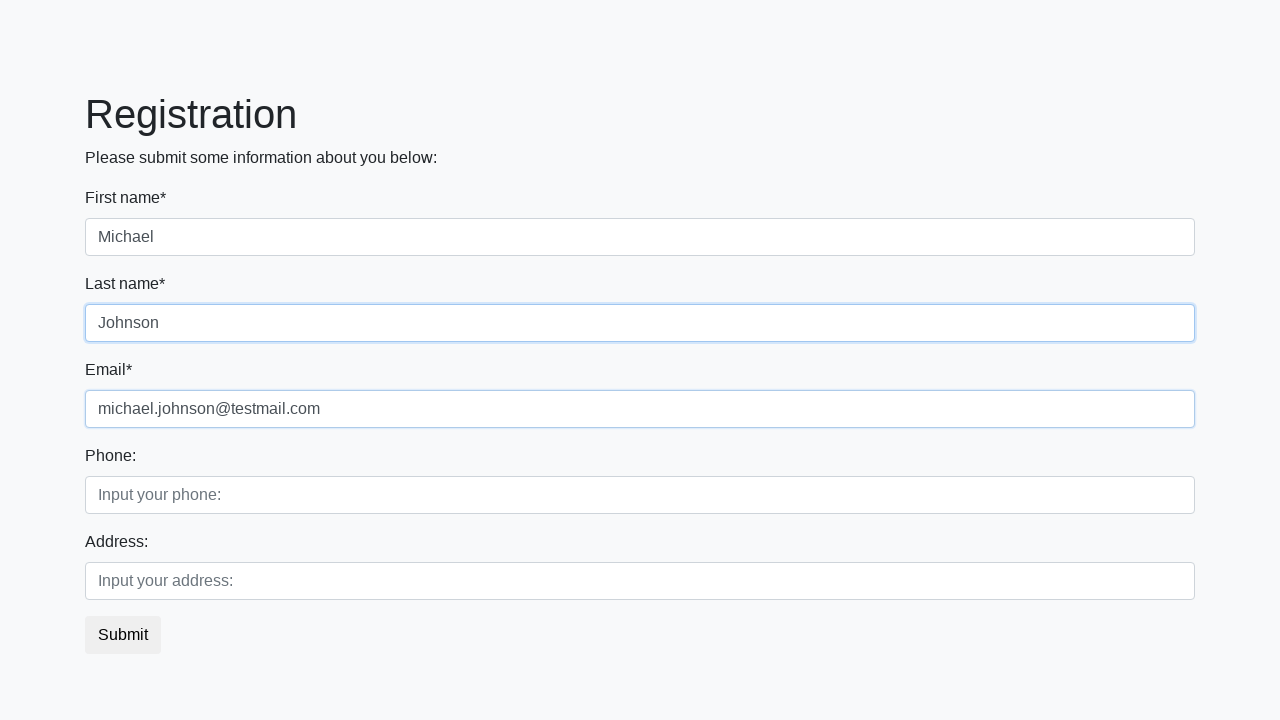

Clicked the submit button at (123, 635) on button.btn
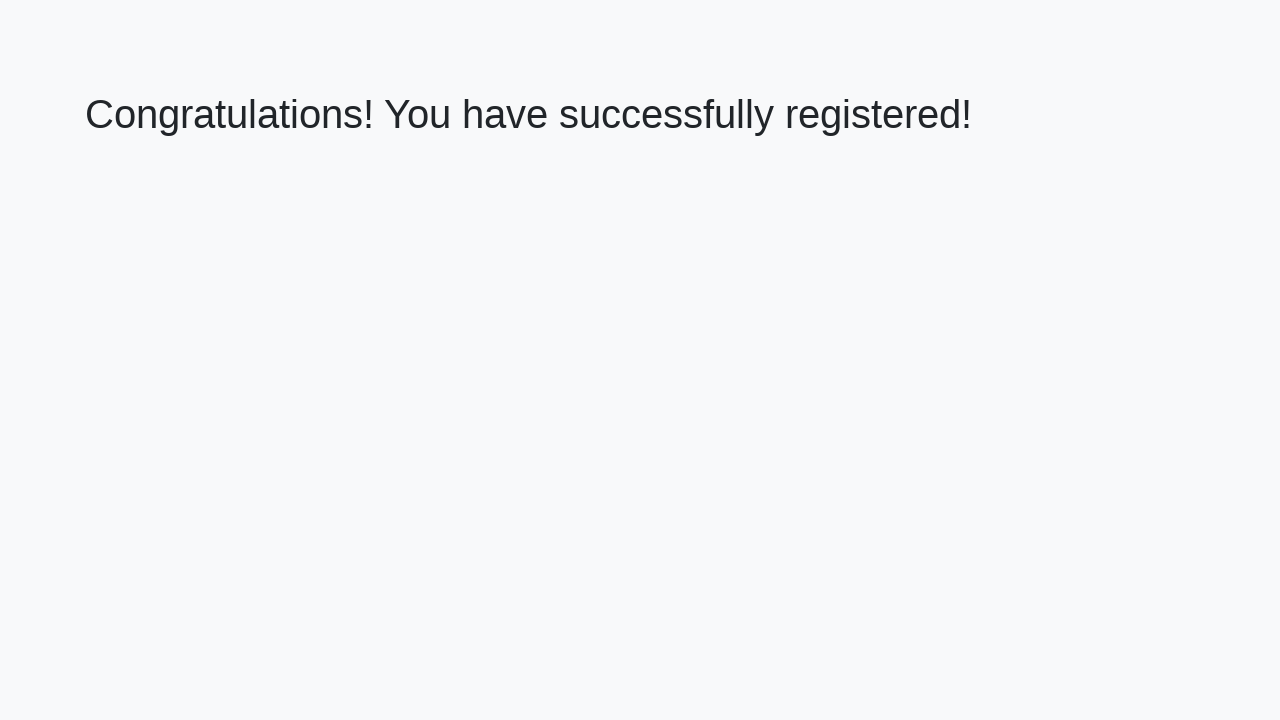

Success heading loaded on the page
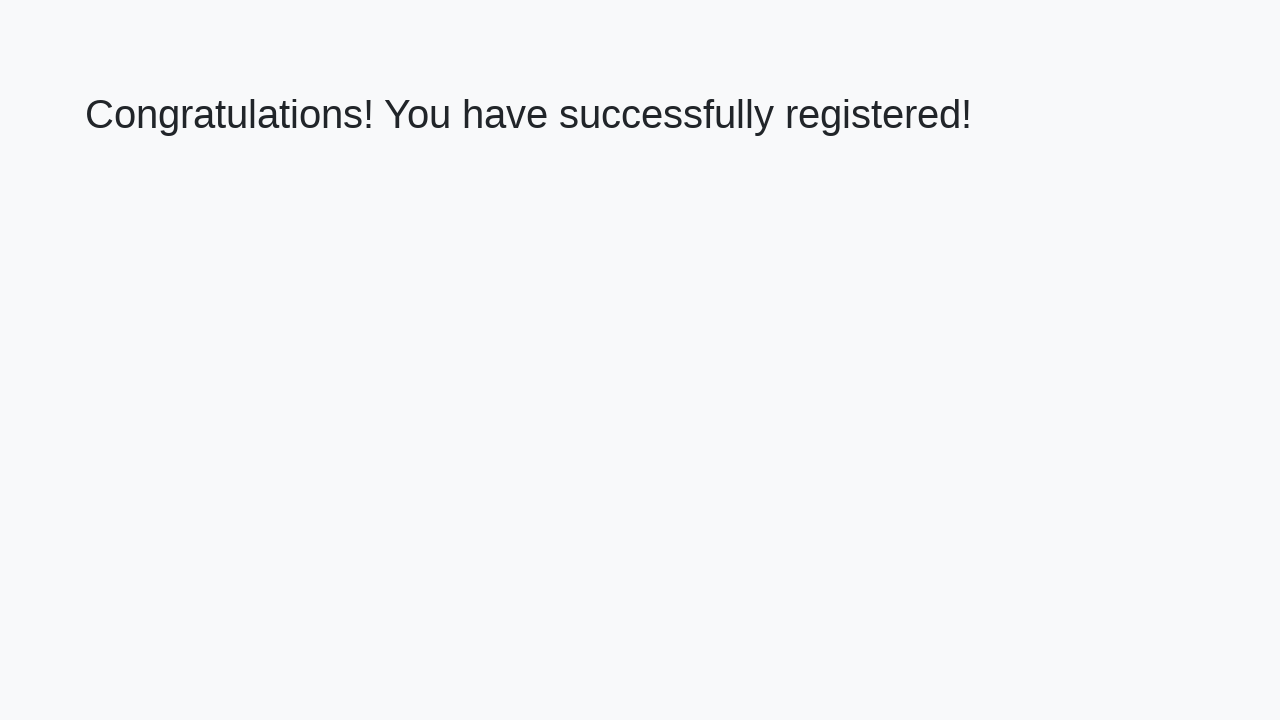

Retrieved success message text
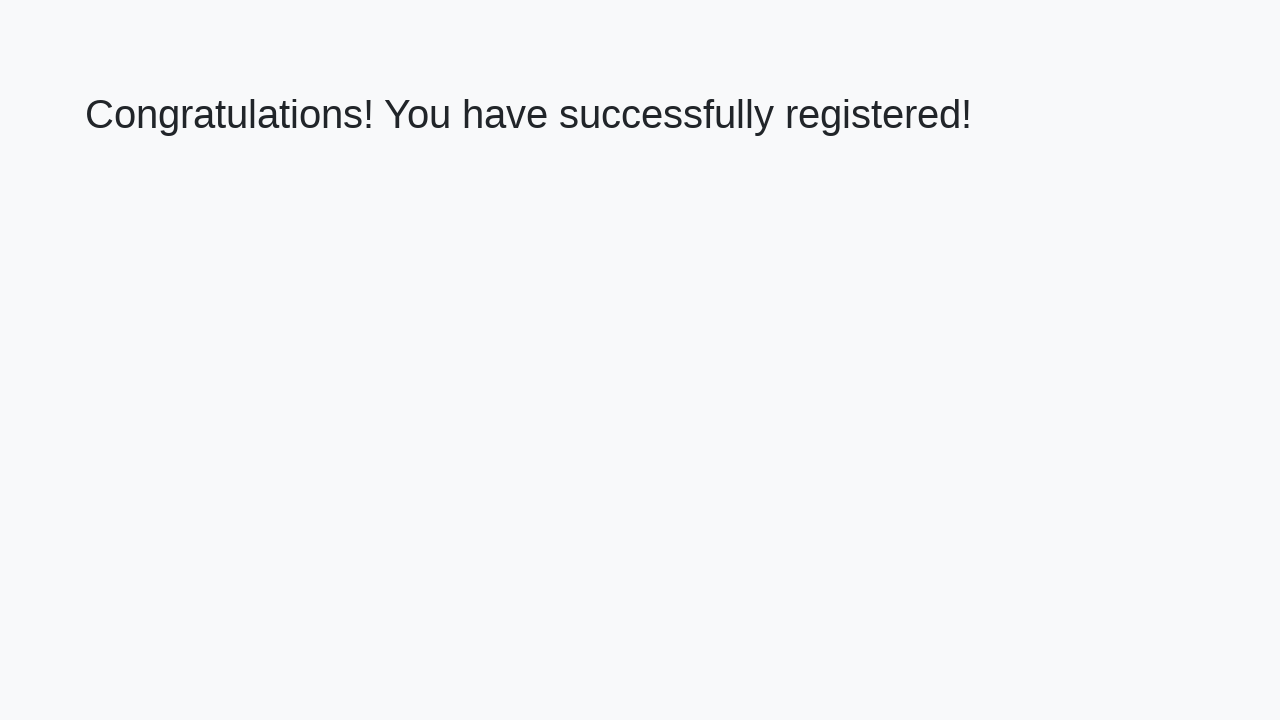

Verified success message matches expected text
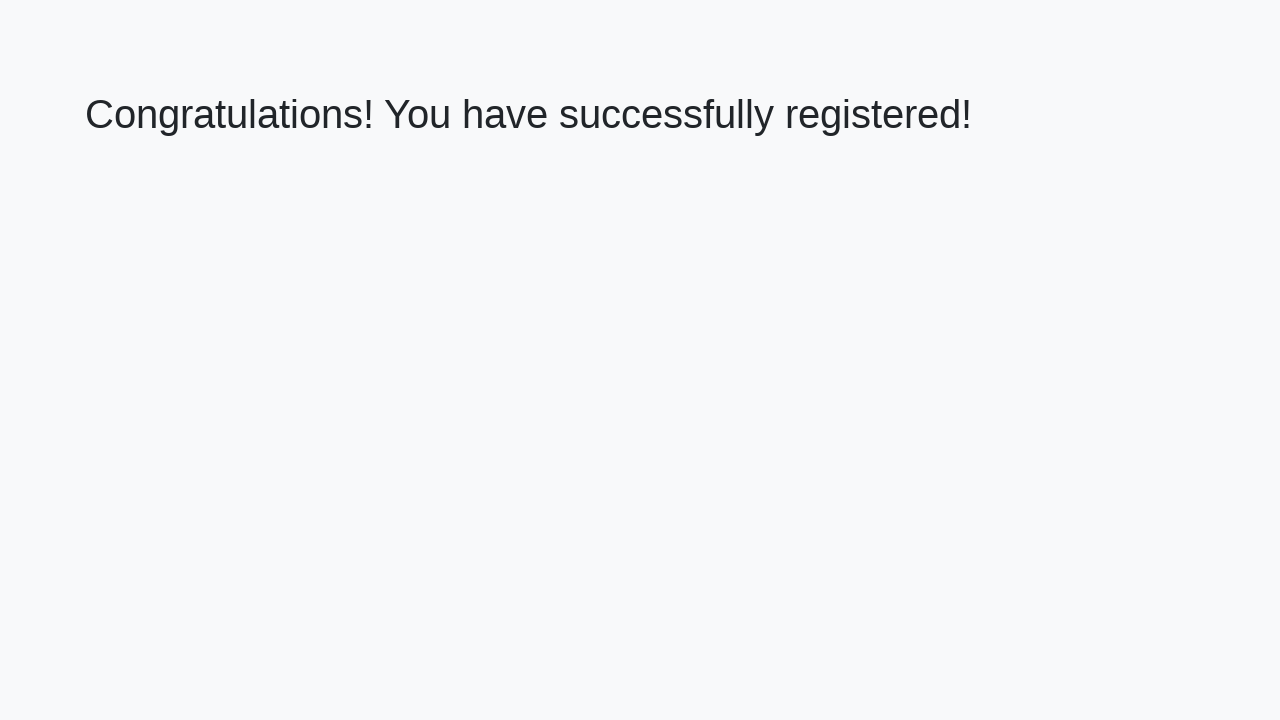

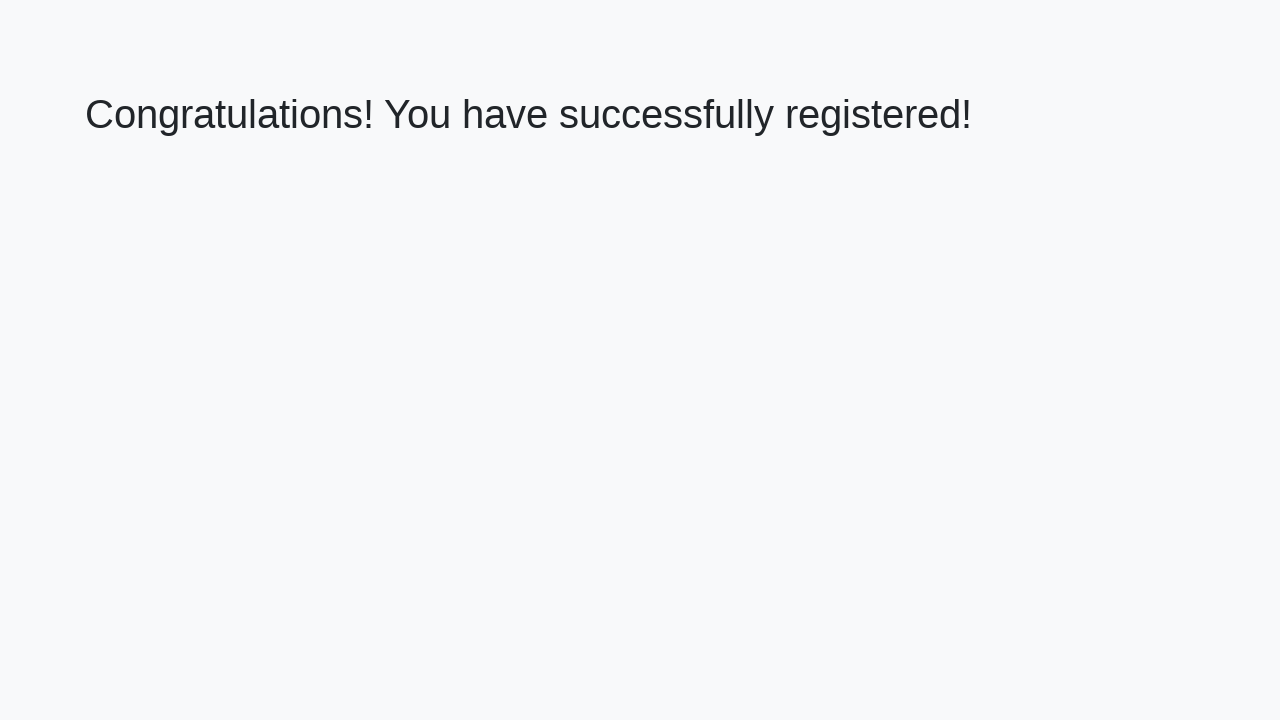